Verifies that the homepage has the correct canonical link tag pointing to https://transportuok.lt/

Starting URL: https://transportuok.lt/

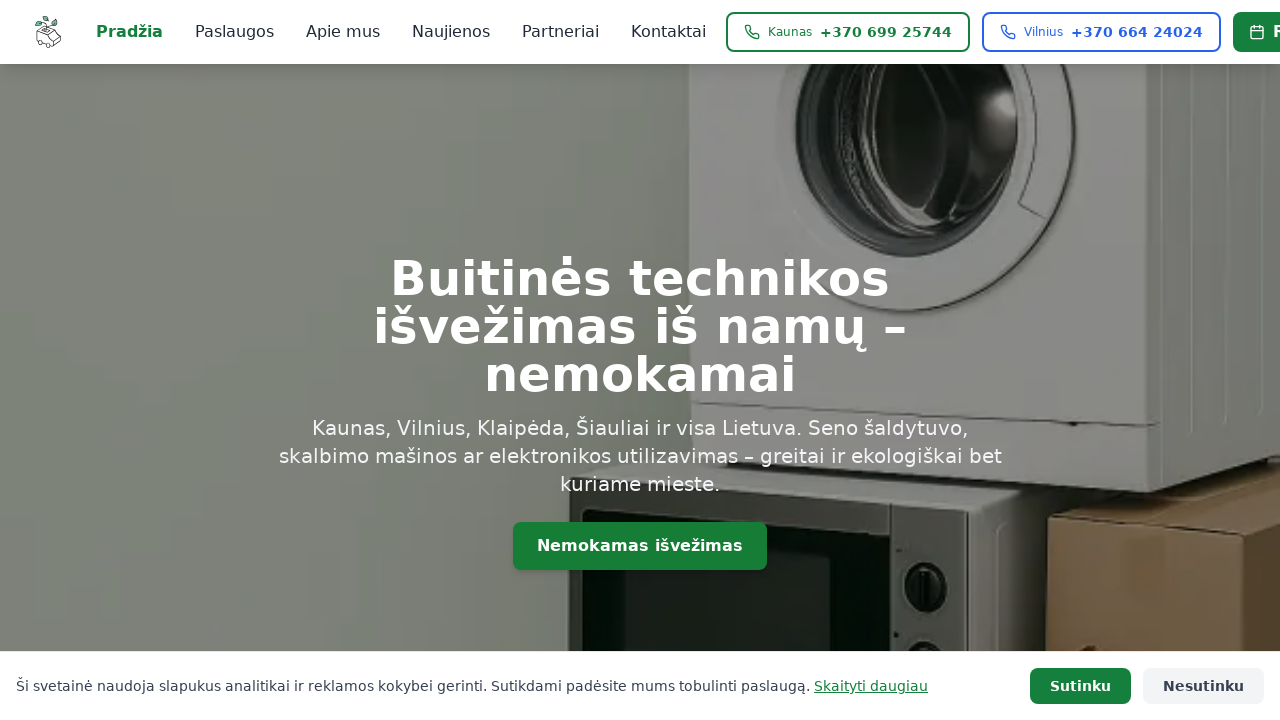

Navigated to homepage https://transportuok.lt/
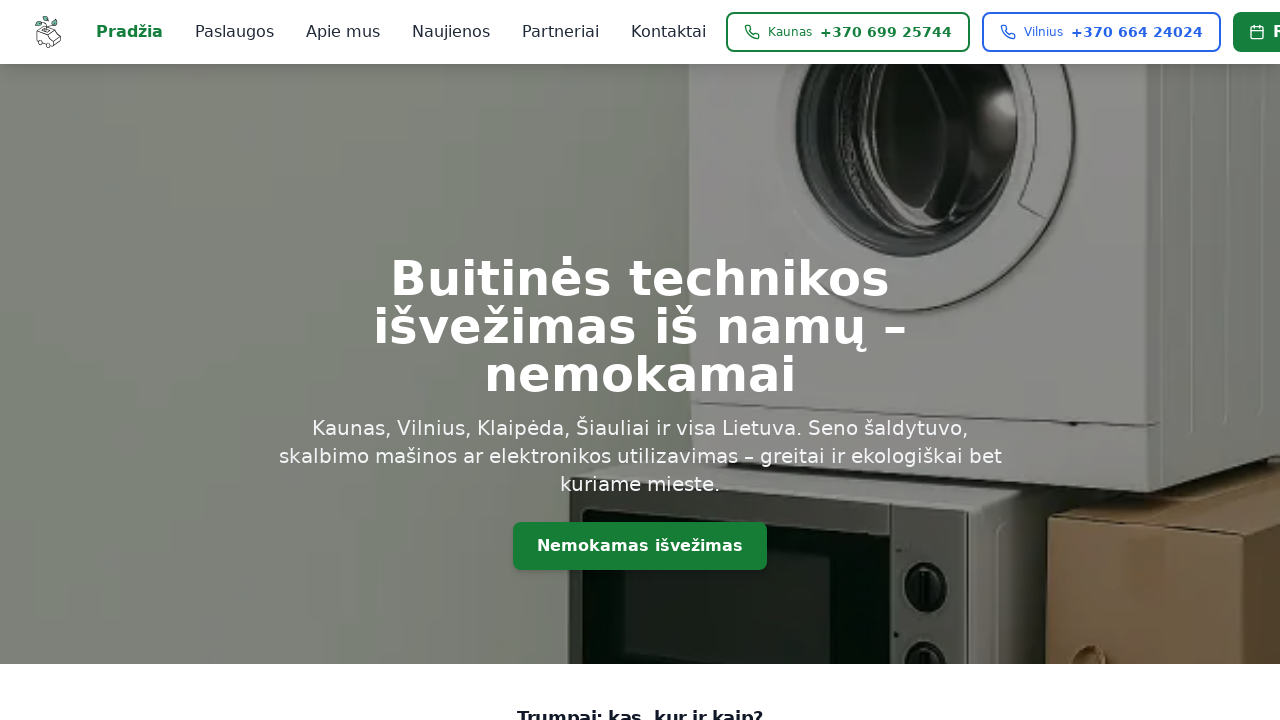

Retrieved canonical link href: https://transportuok.lt/
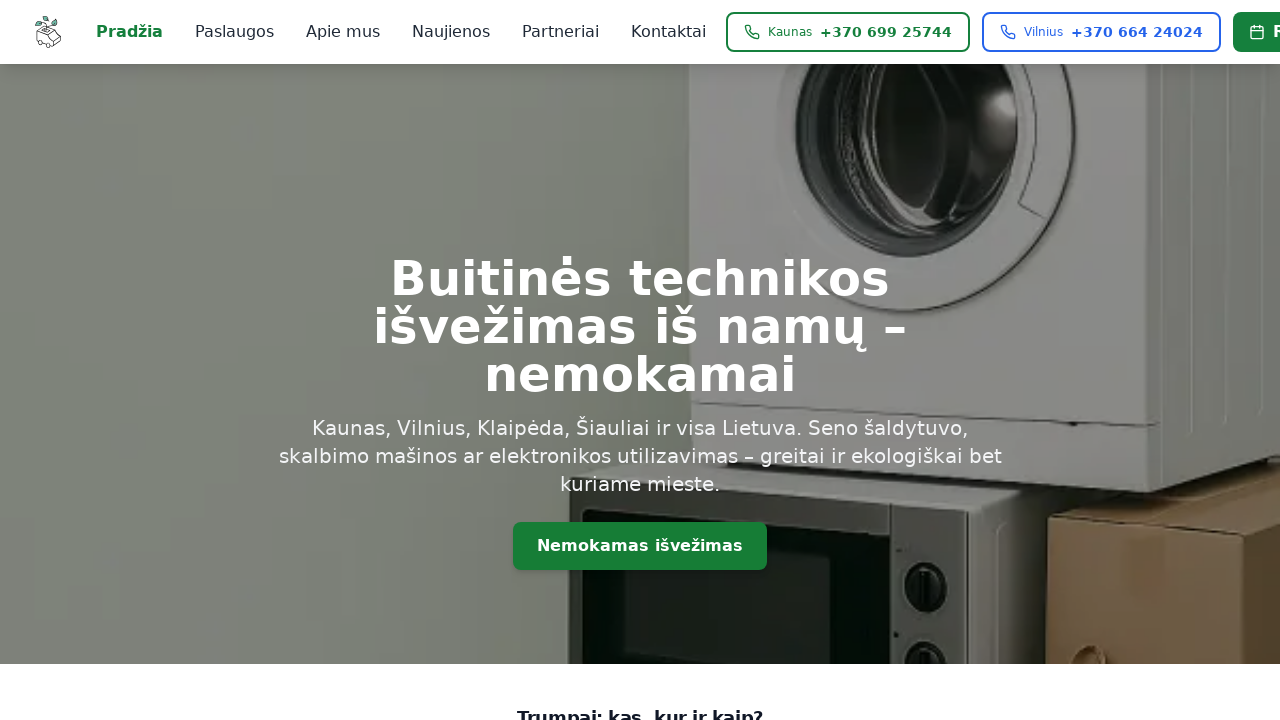

Verified canonical link is https://transportuok.lt/
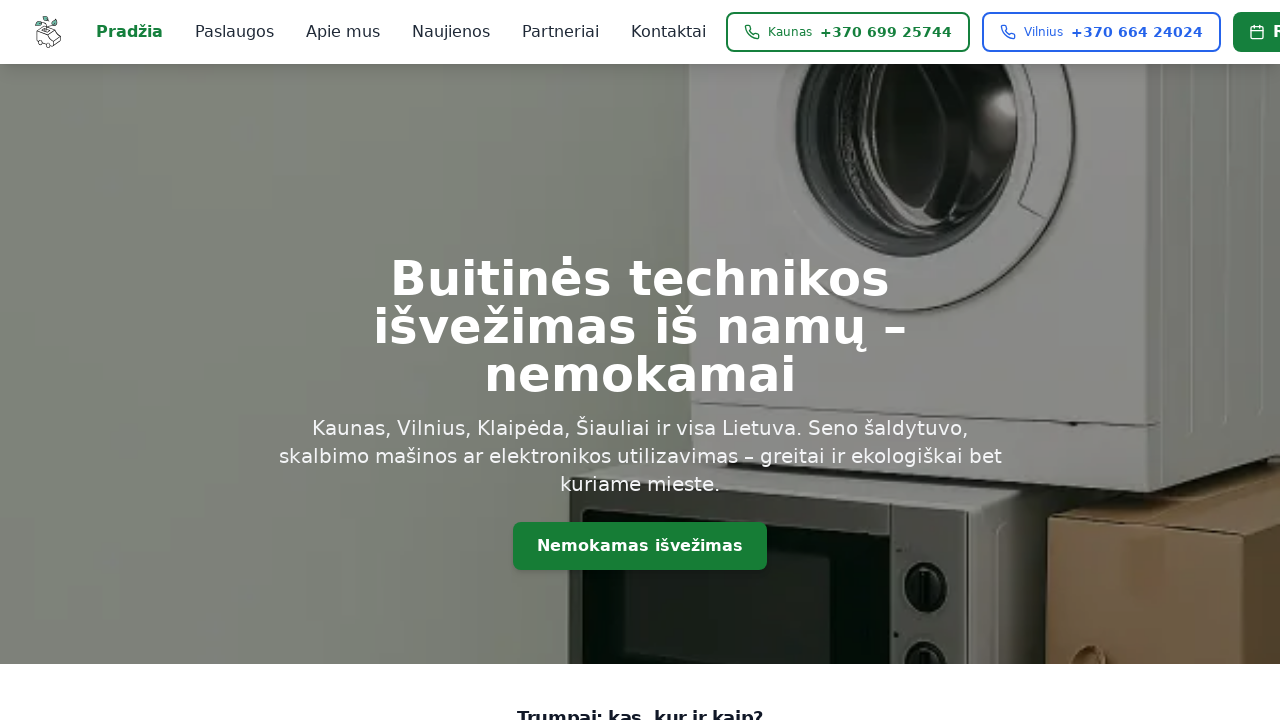

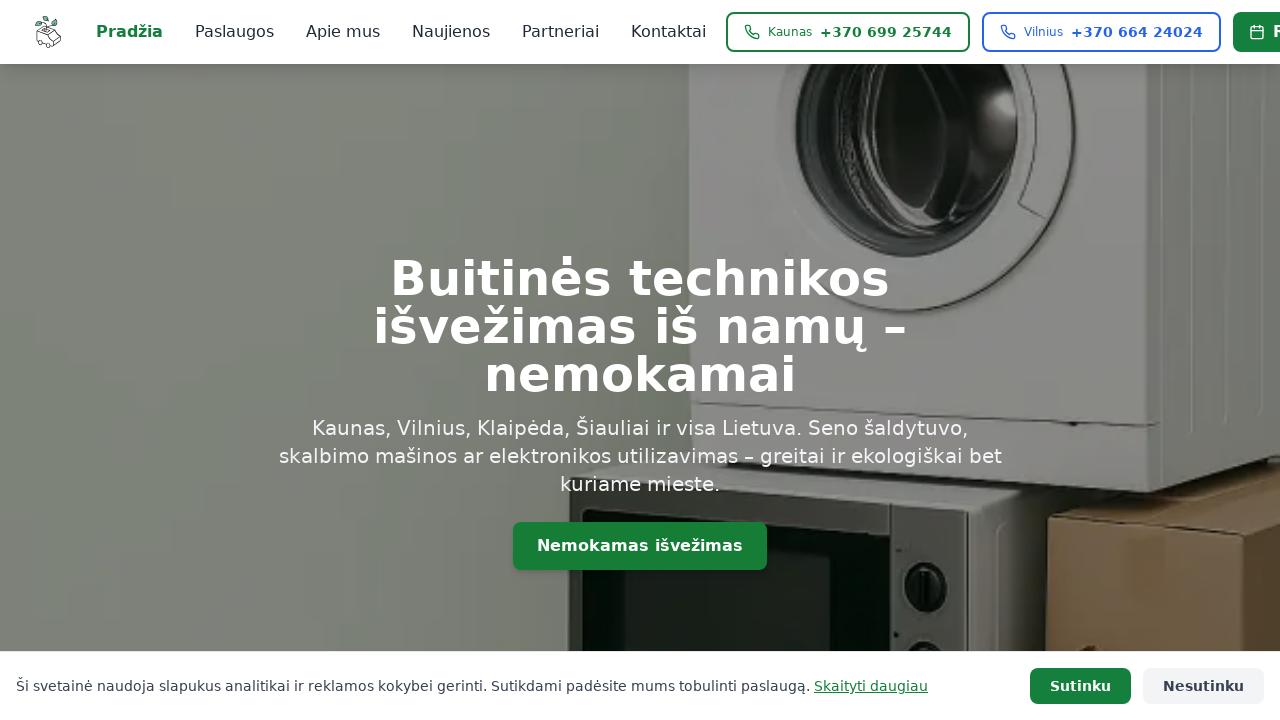